Tests navigation to the Mobiteli (Mobile phones) product category

Starting URL: https://www.wizardpc.ba/

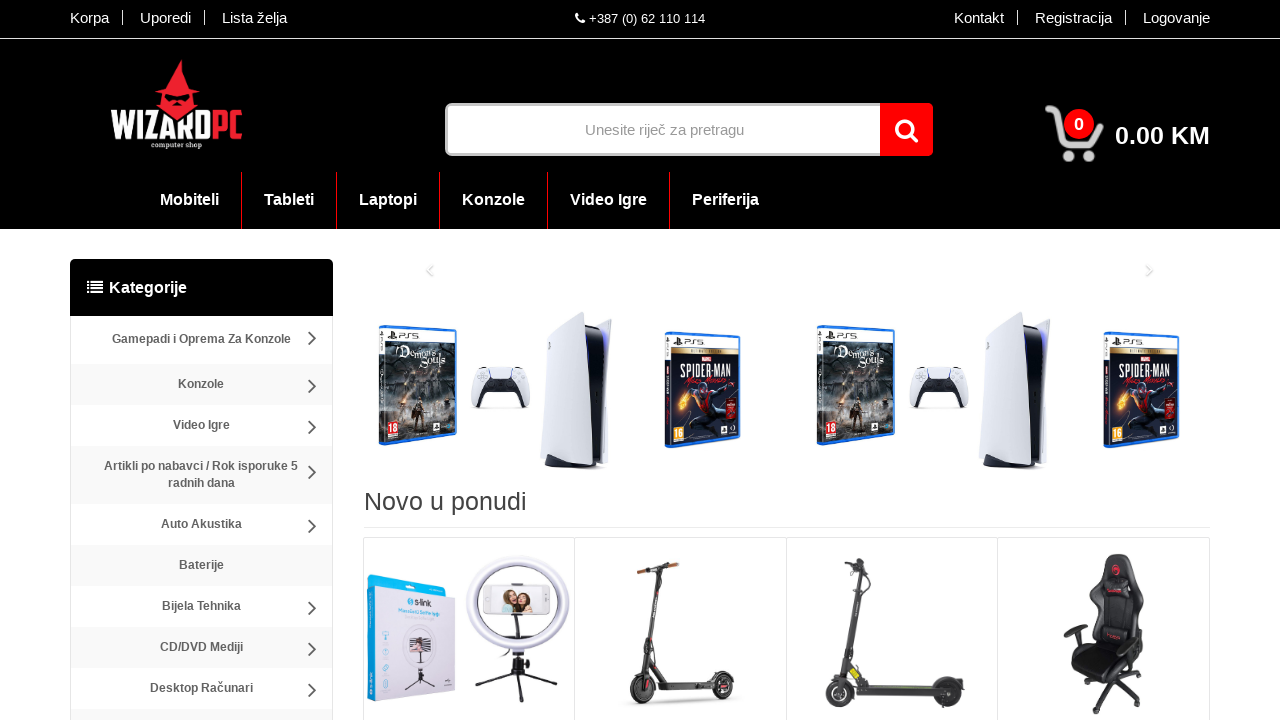

Clicked on Mobiteli (Mobile phones) category link at (190, 199) on text=Mobiteli
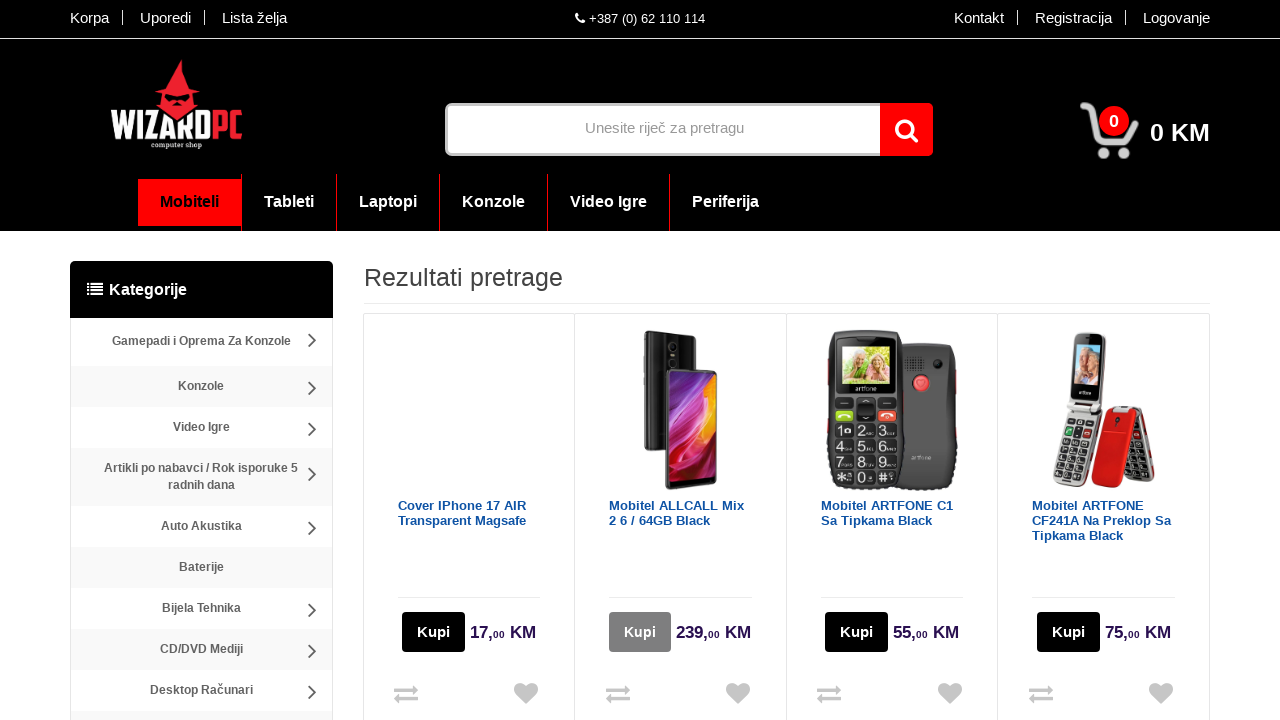

Mobiteli category page loaded successfully
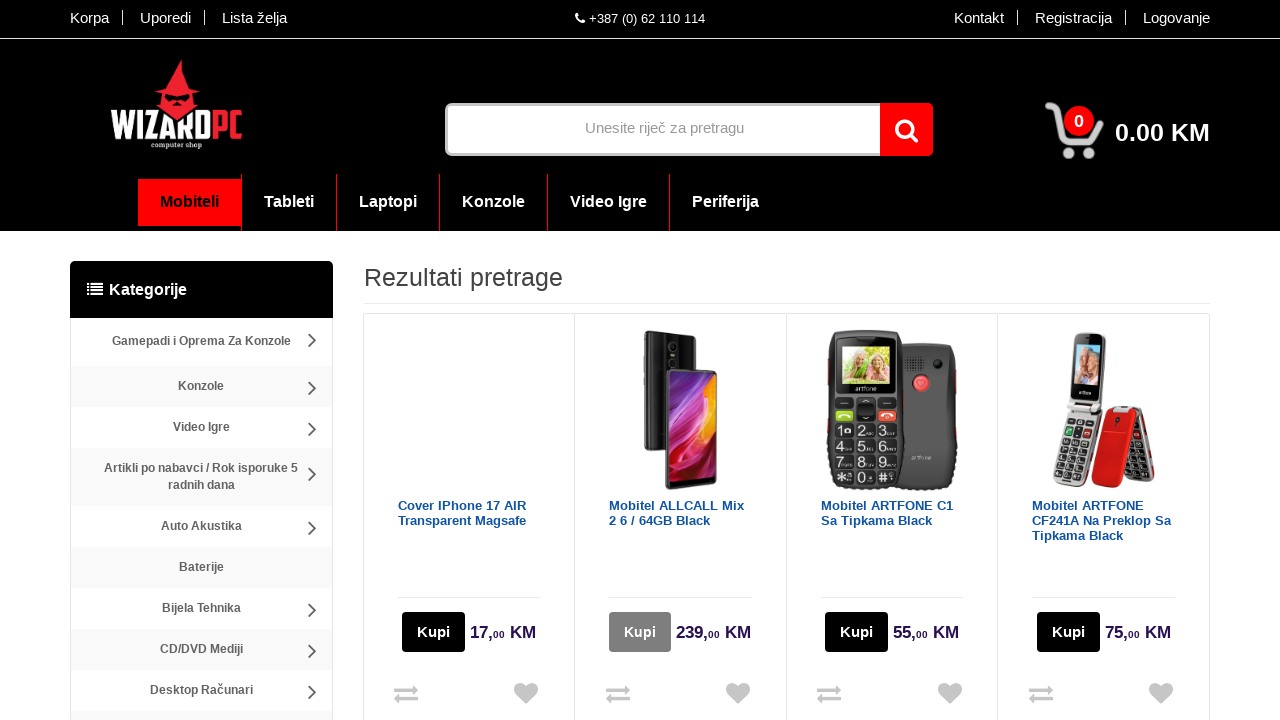

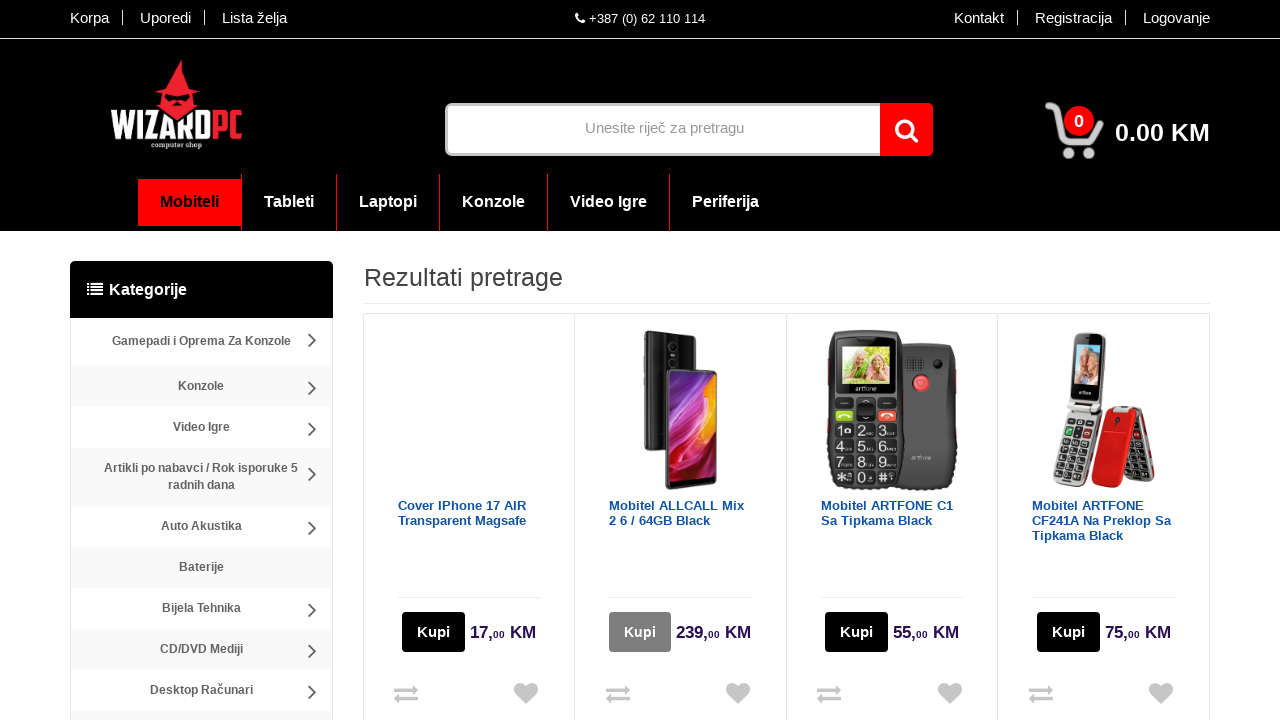